Tests input functionality by navigating to the Input section, filling a text field using JavaScript execution, and verifying the entered value.

Starting URL: https://letcode.in/test

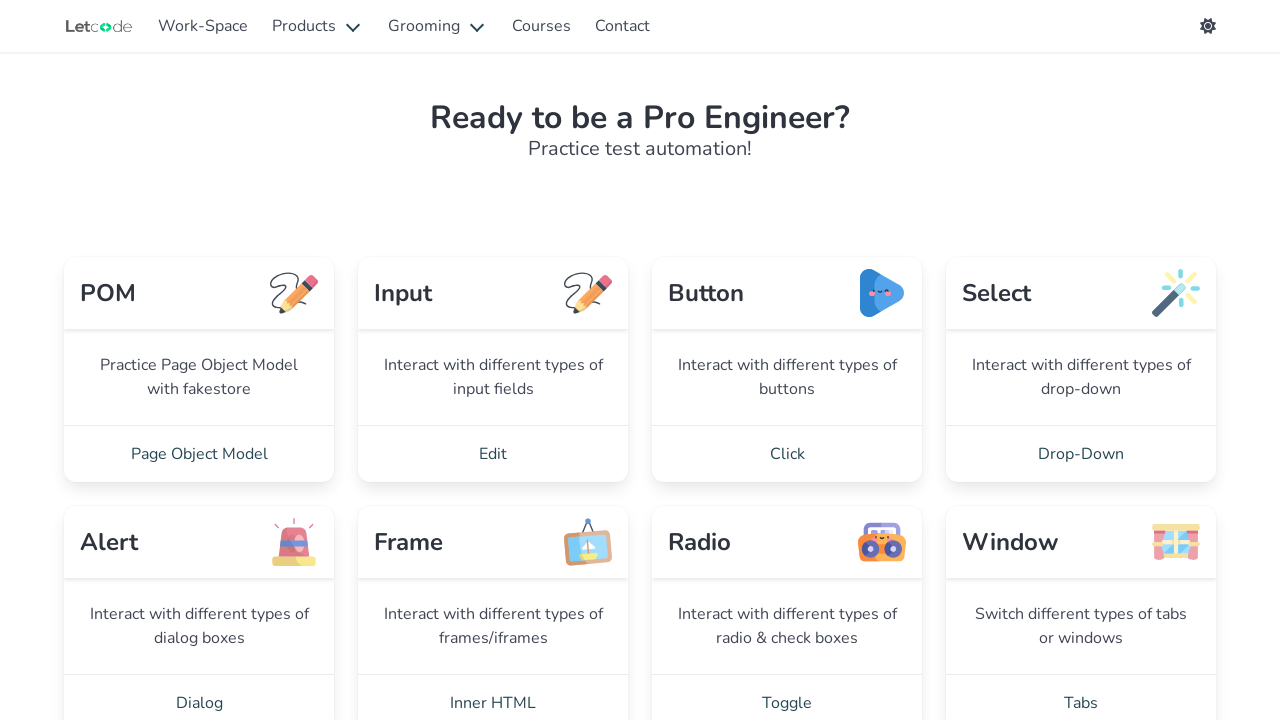

Clicked on the Input section link at (493, 454) on xpath=//header[normalize-space()='Input']/parent::div/footer/a
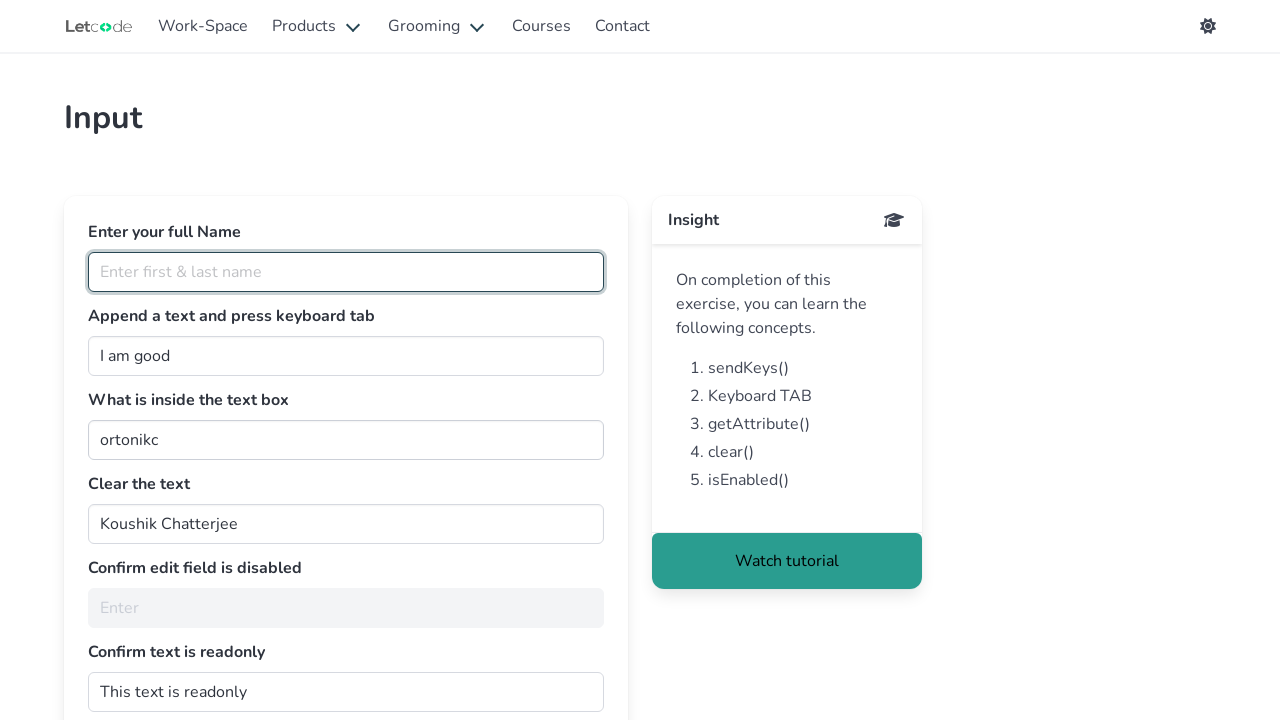

Filled the fullName input field with 'saurav' on #fullName
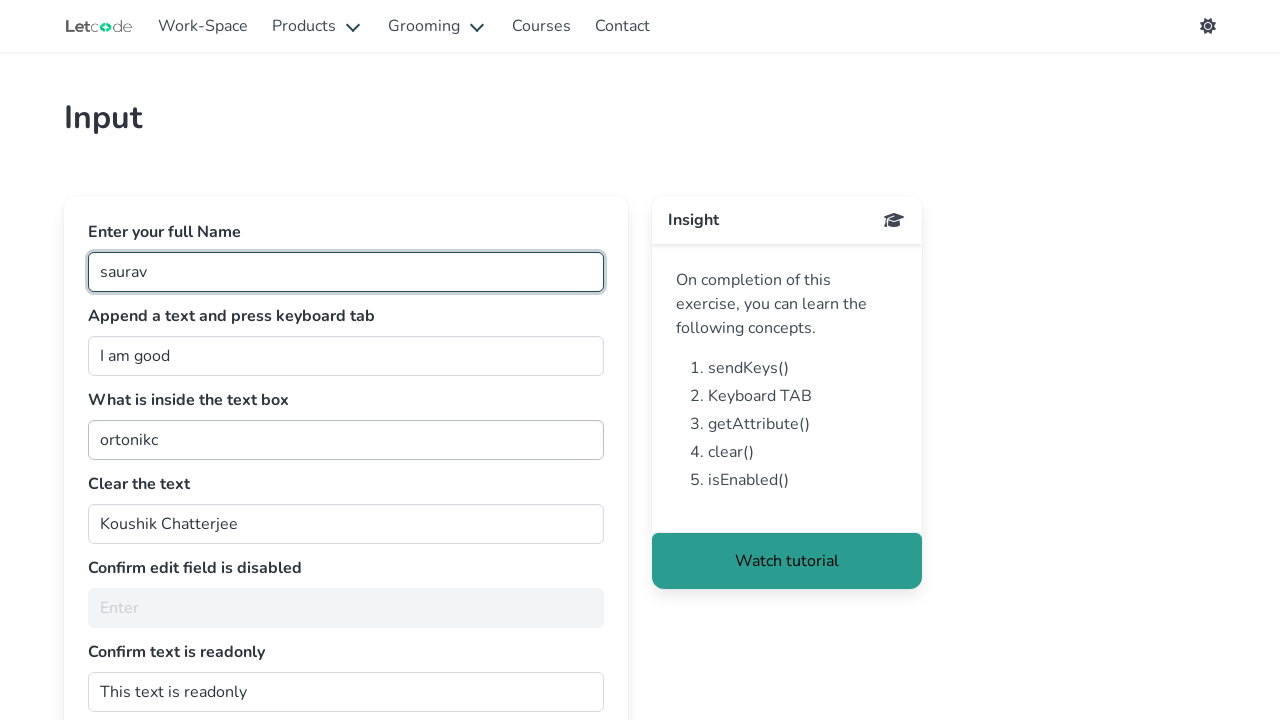

Retrieved the value from fullName input field
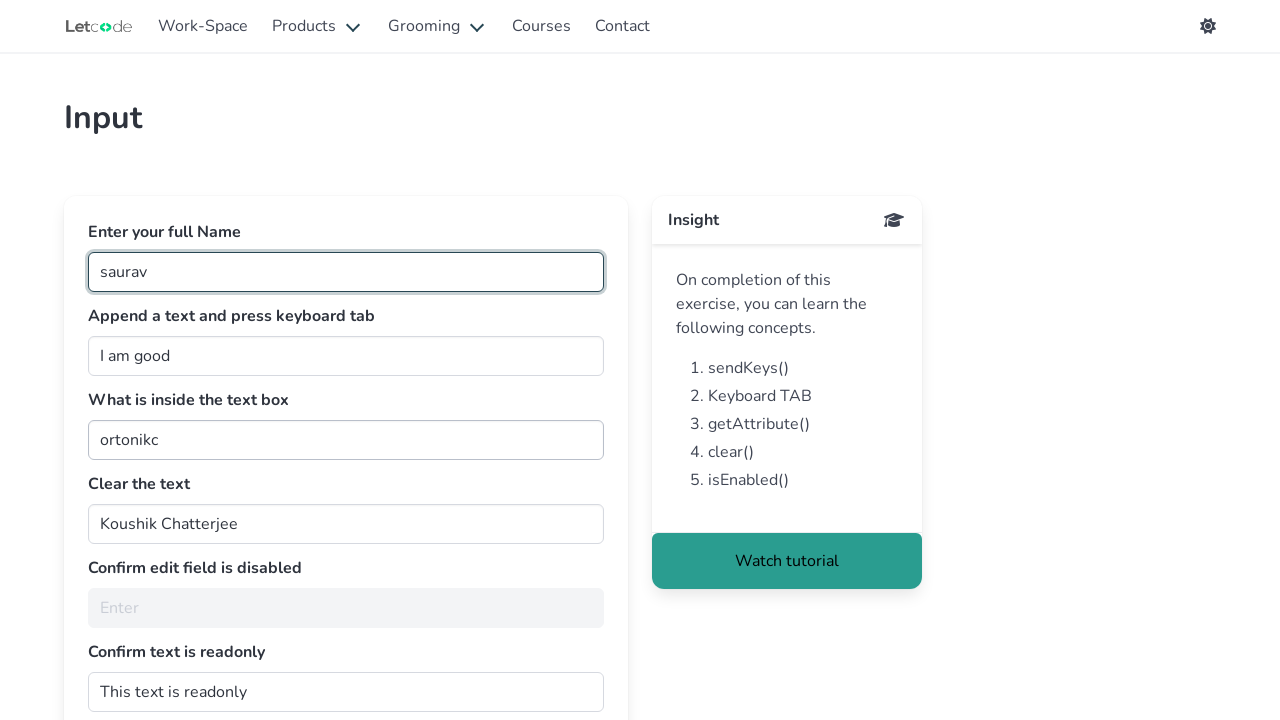

Verified that fullName field contains 'saurav'
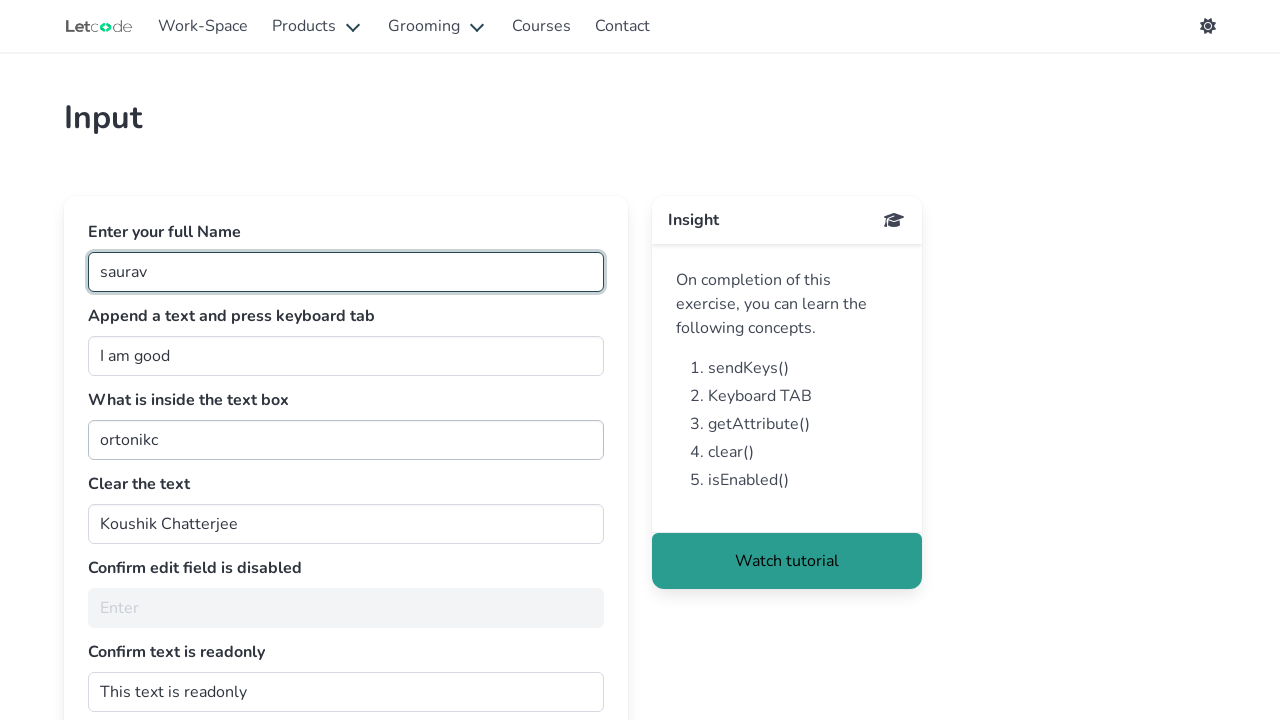

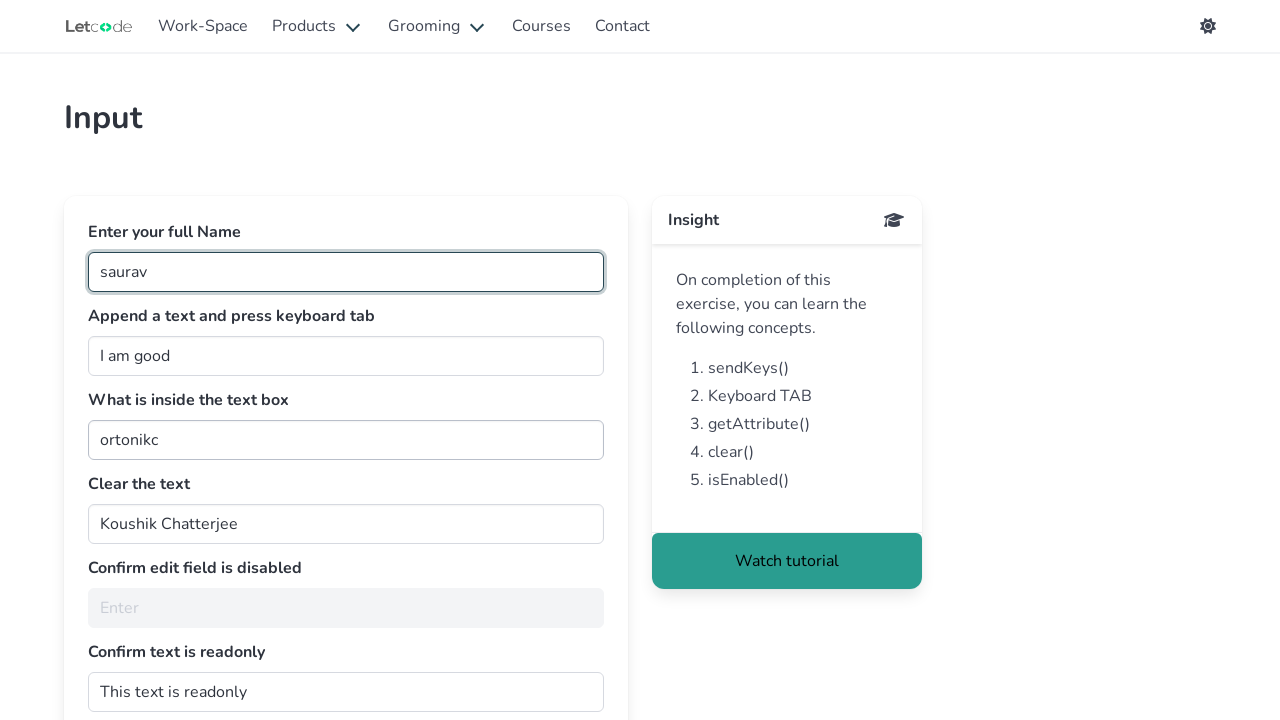